Tests that browser back button works correctly with todo filters

Starting URL: https://demo.playwright.dev/todomvc

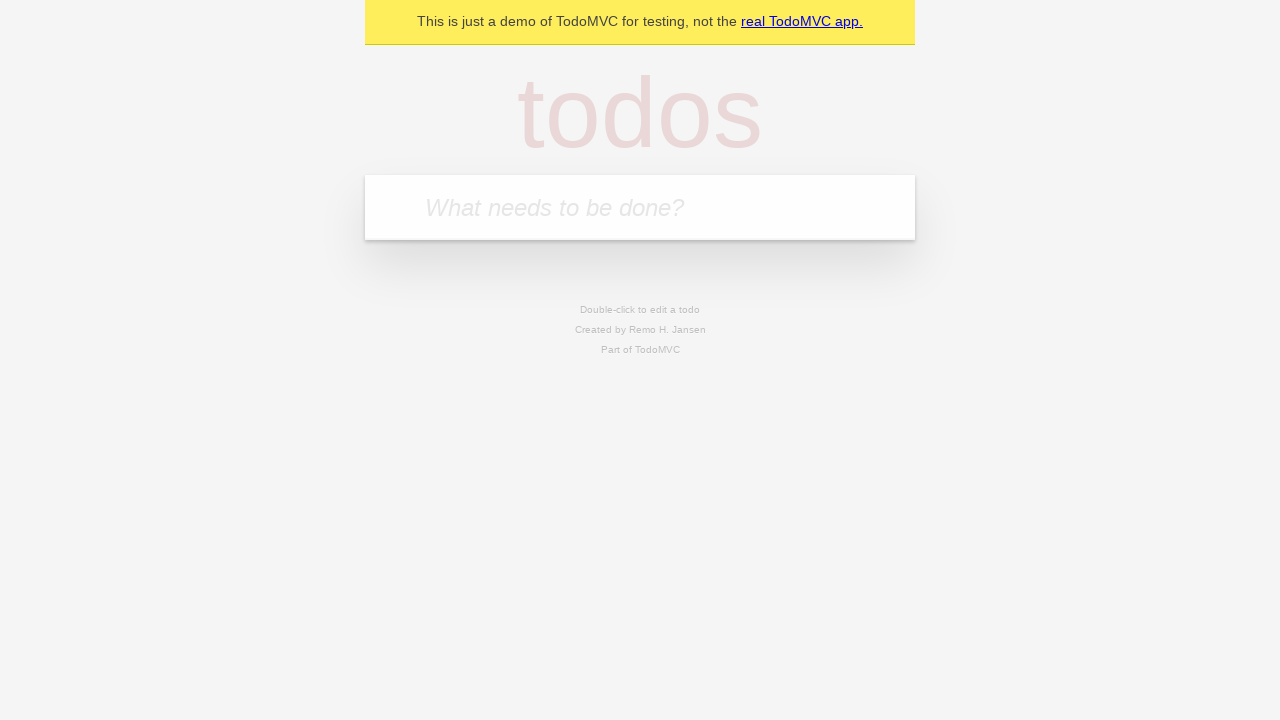

Filled todo input with 'buy some cheese' on internal:attr=[placeholder="What needs to be done?"i]
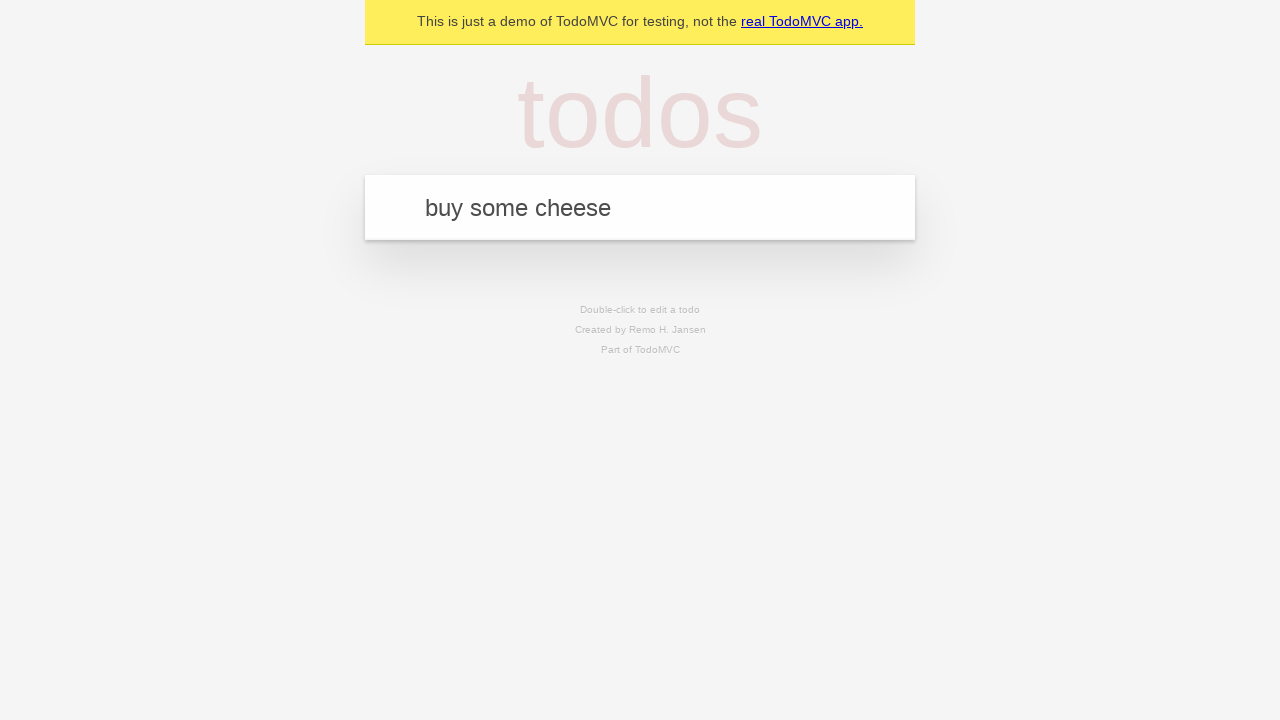

Pressed Enter to create first todo on internal:attr=[placeholder="What needs to be done?"i]
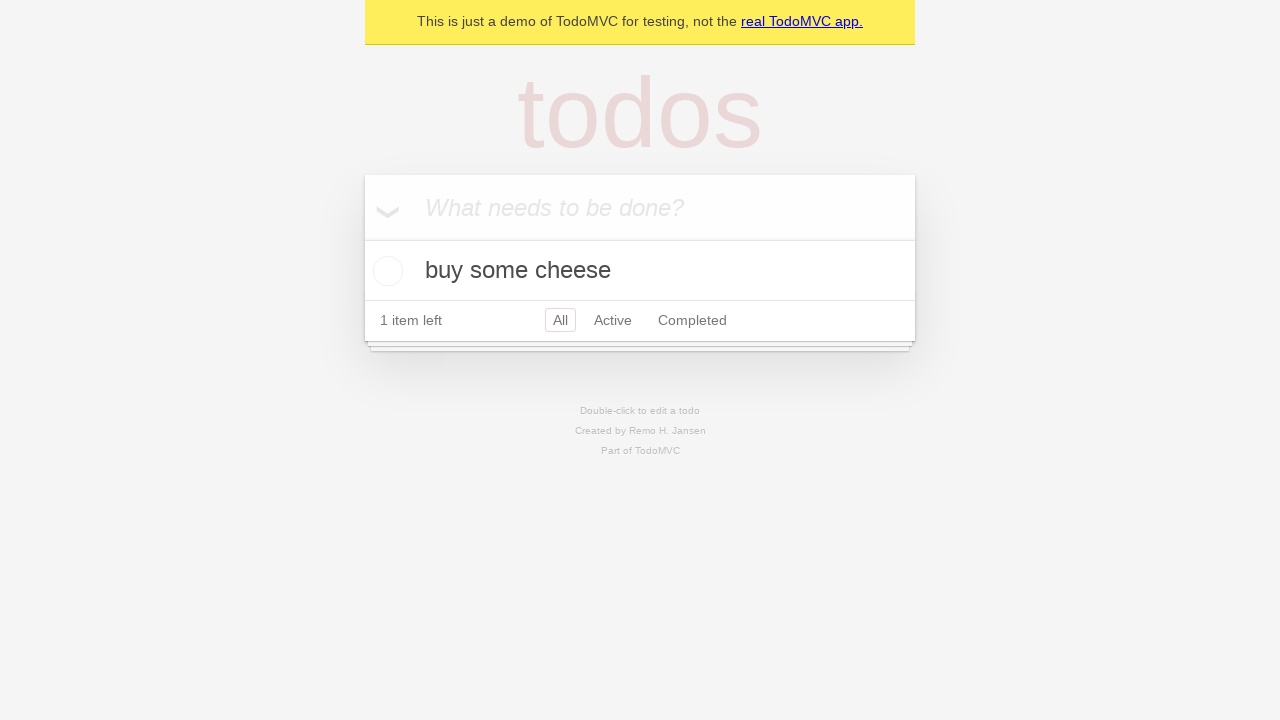

Filled todo input with 'feed the cat' on internal:attr=[placeholder="What needs to be done?"i]
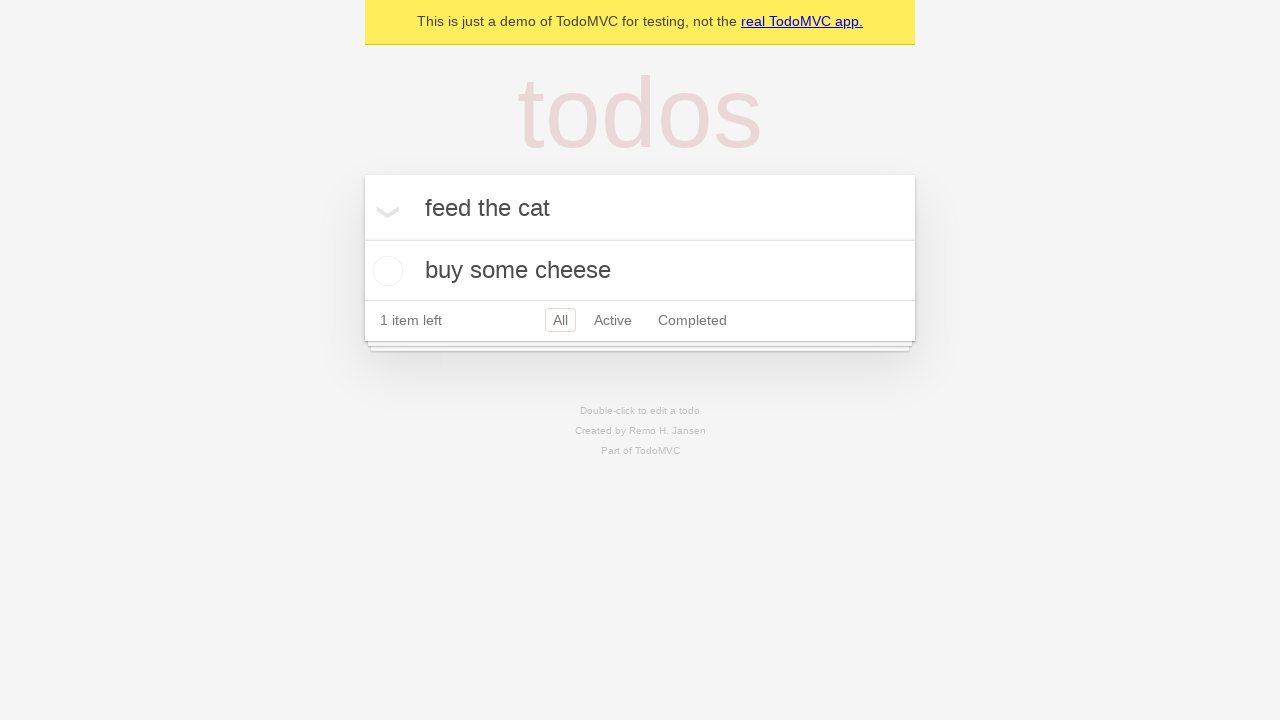

Pressed Enter to create second todo on internal:attr=[placeholder="What needs to be done?"i]
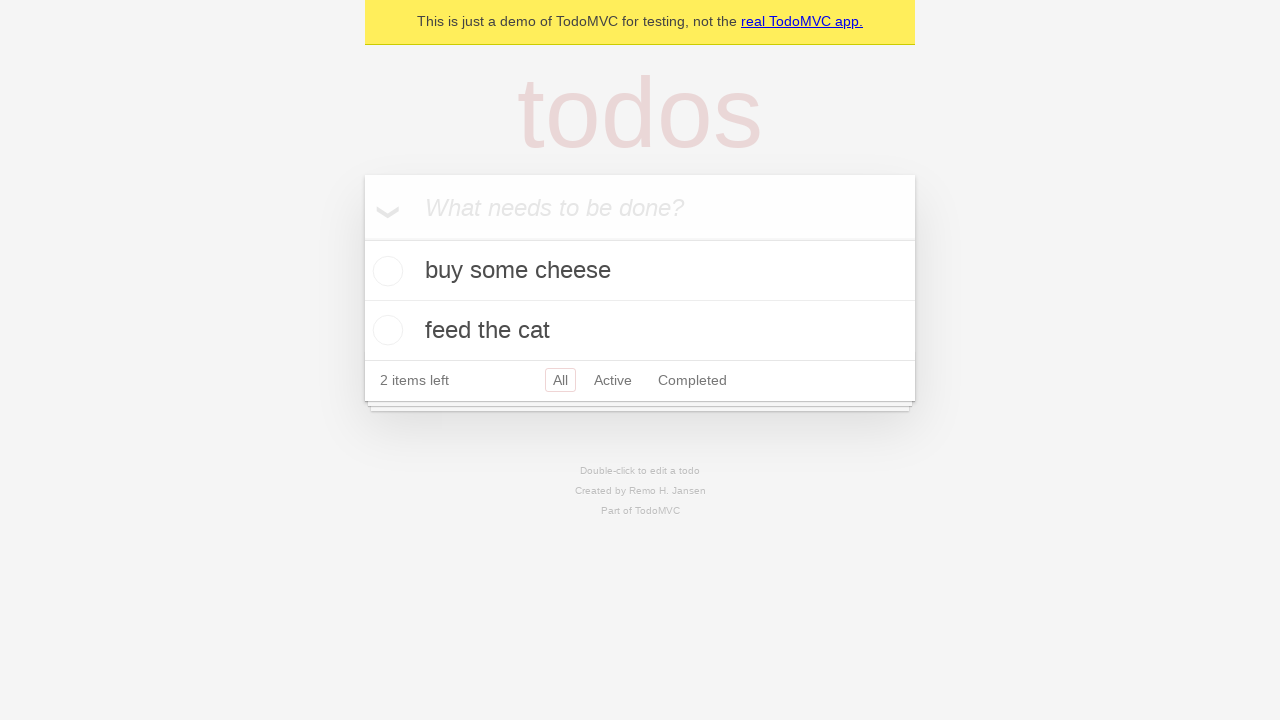

Filled todo input with 'book a doctors appointment' on internal:attr=[placeholder="What needs to be done?"i]
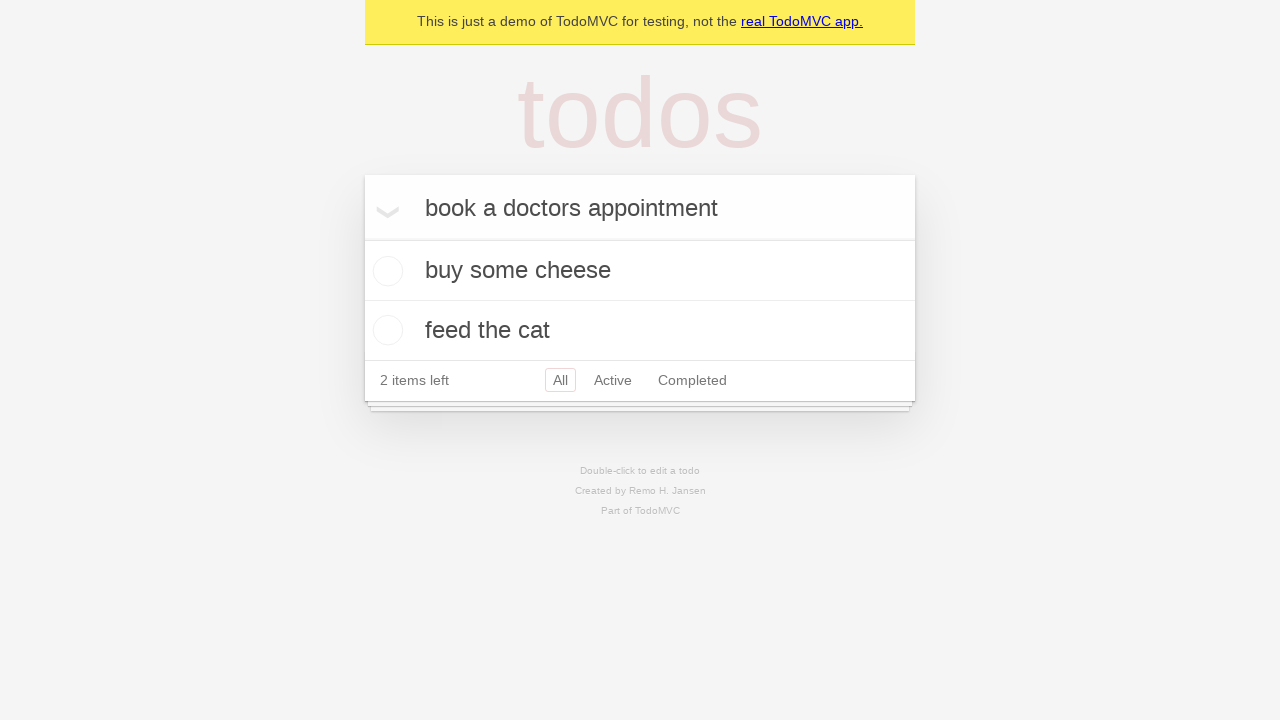

Pressed Enter to create third todo on internal:attr=[placeholder="What needs to be done?"i]
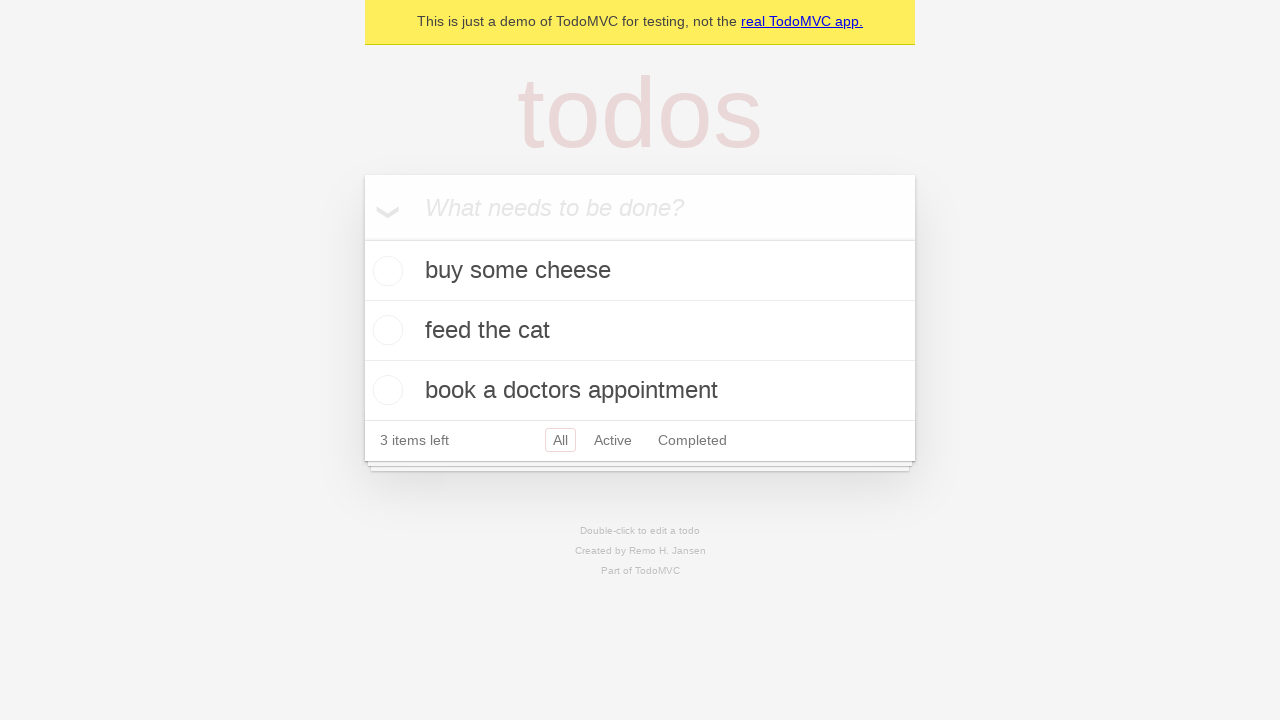

Checked the second todo item at (385, 330) on internal:testid=[data-testid="todo-item"s] >> nth=1 >> internal:role=checkbox
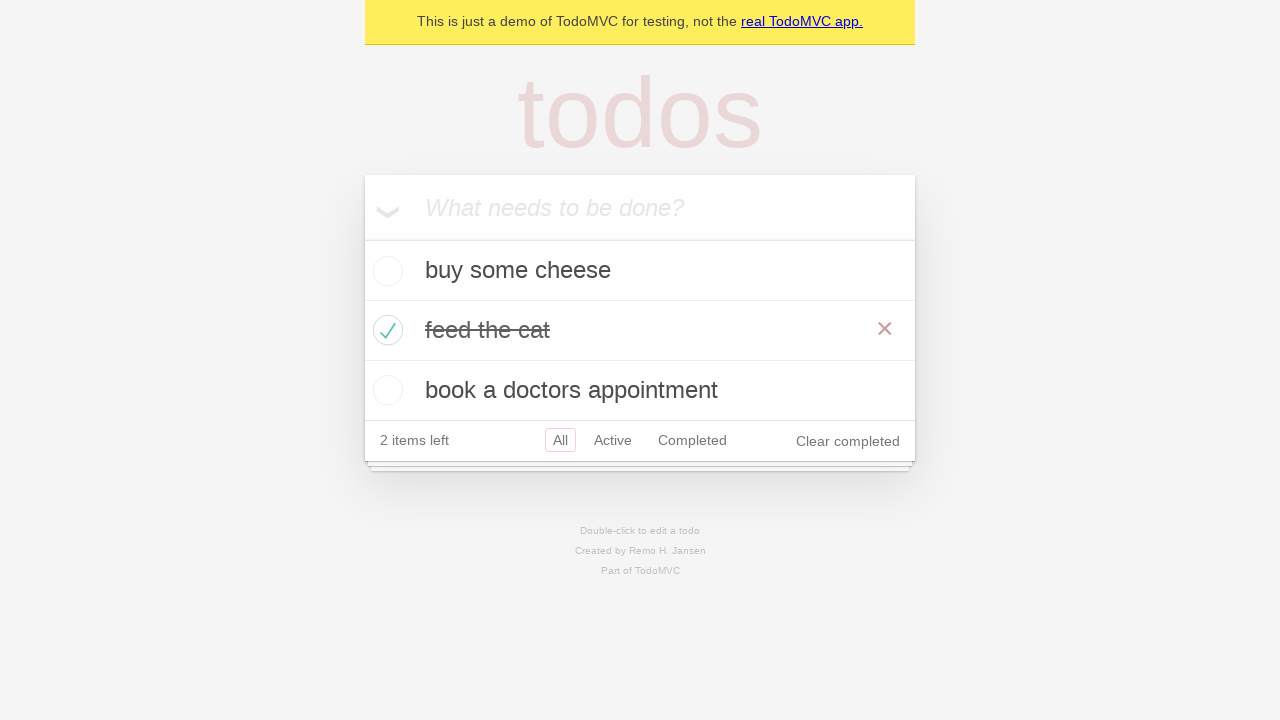

Clicked 'All' filter at (560, 440) on internal:role=link[name="All"i]
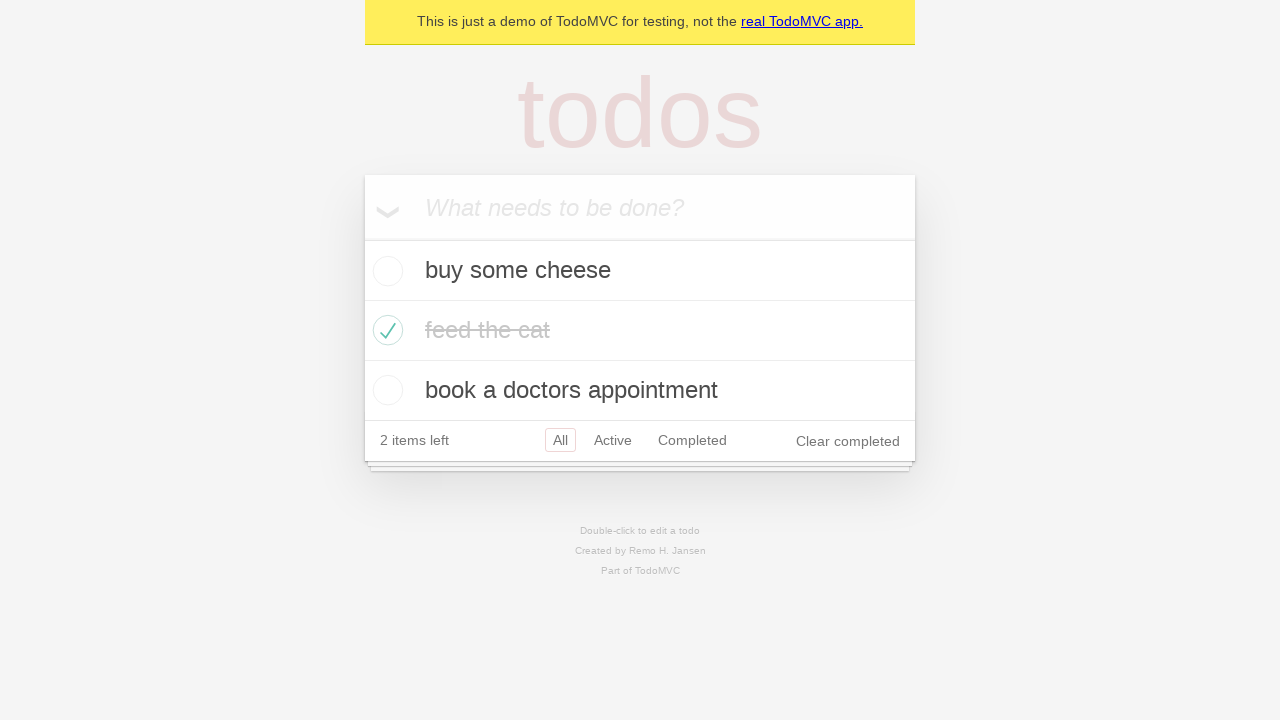

Clicked 'Active' filter at (613, 440) on internal:role=link[name="Active"i]
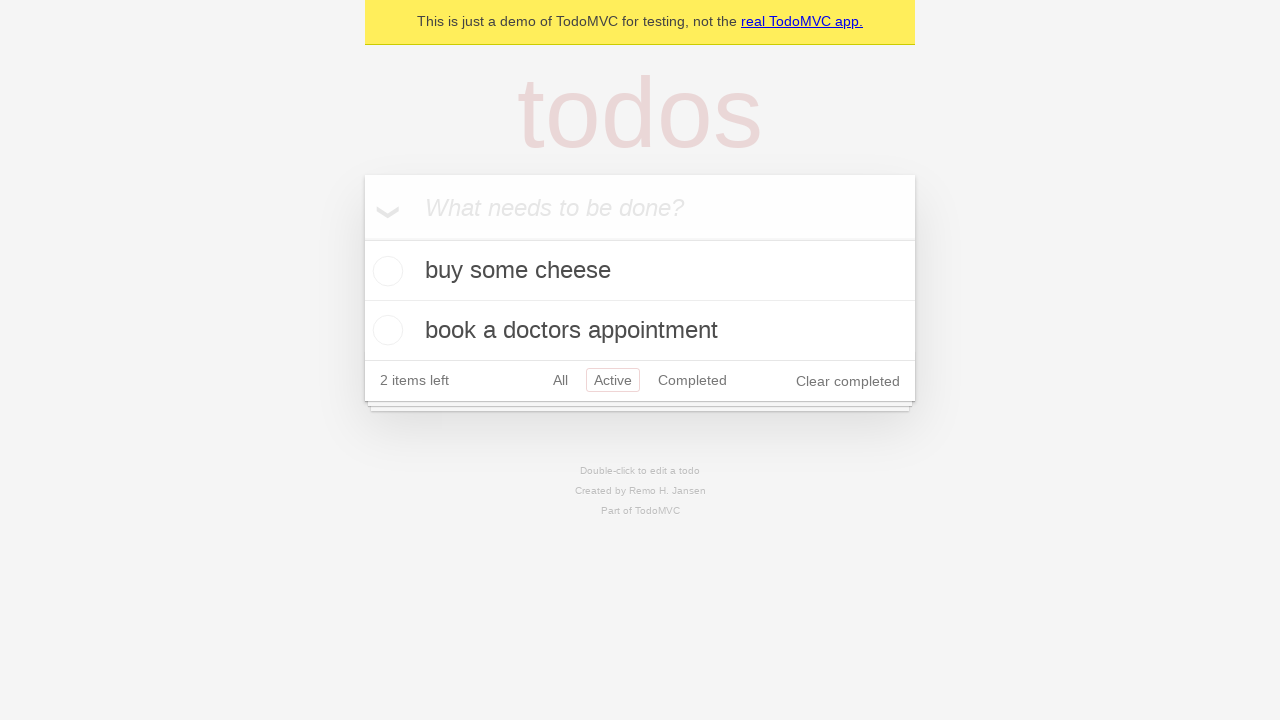

Clicked 'Completed' filter at (692, 380) on internal:role=link[name="Completed"i]
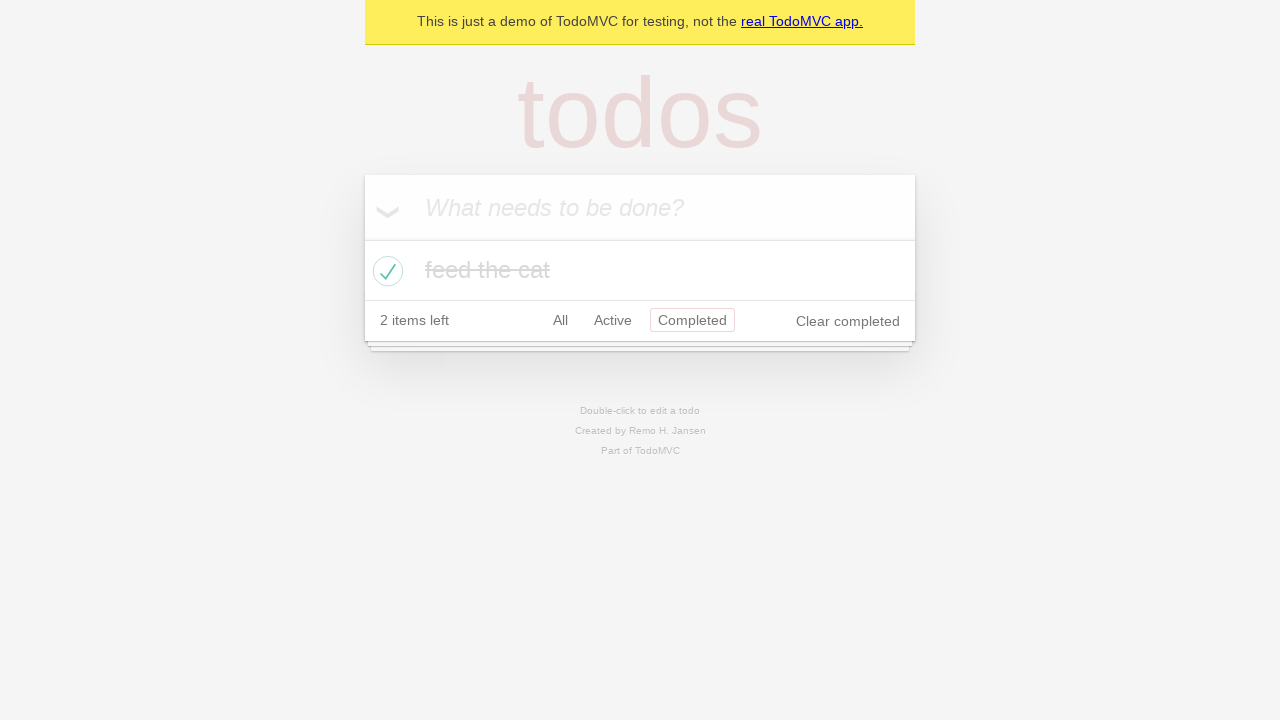

Navigated back to 'Active' filter using browser back button
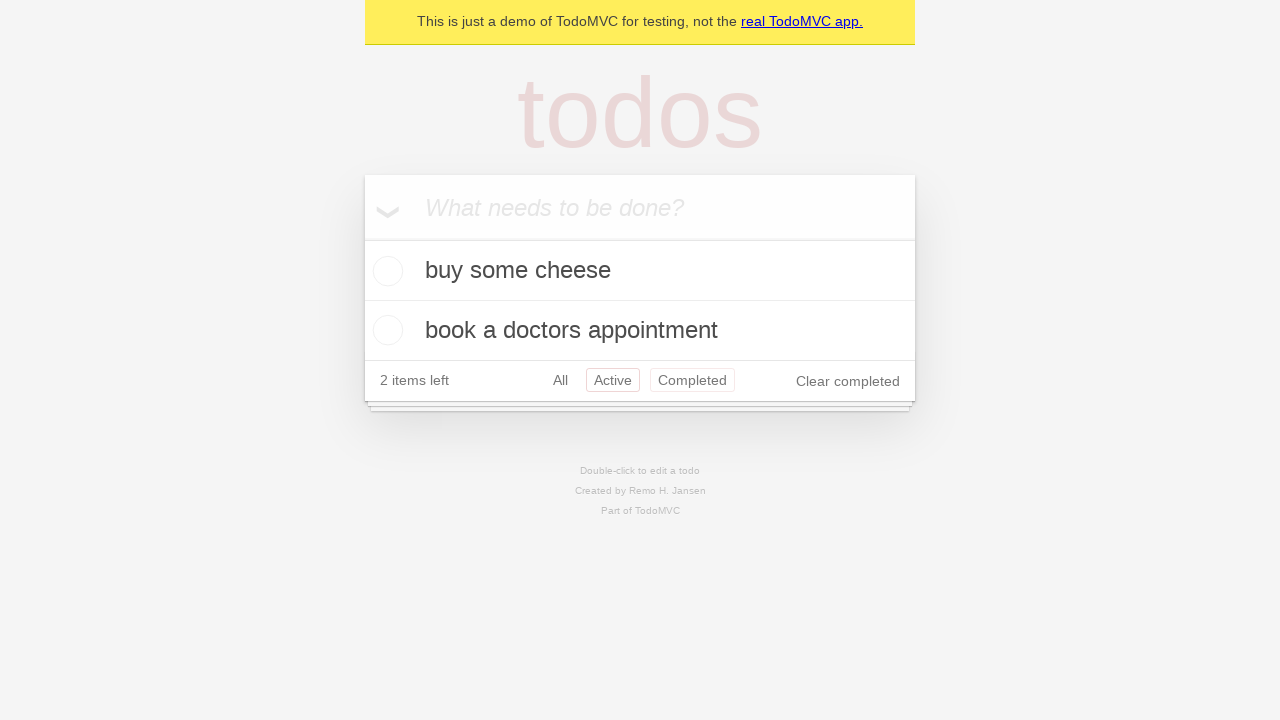

Navigated back to 'All' filter using browser back button
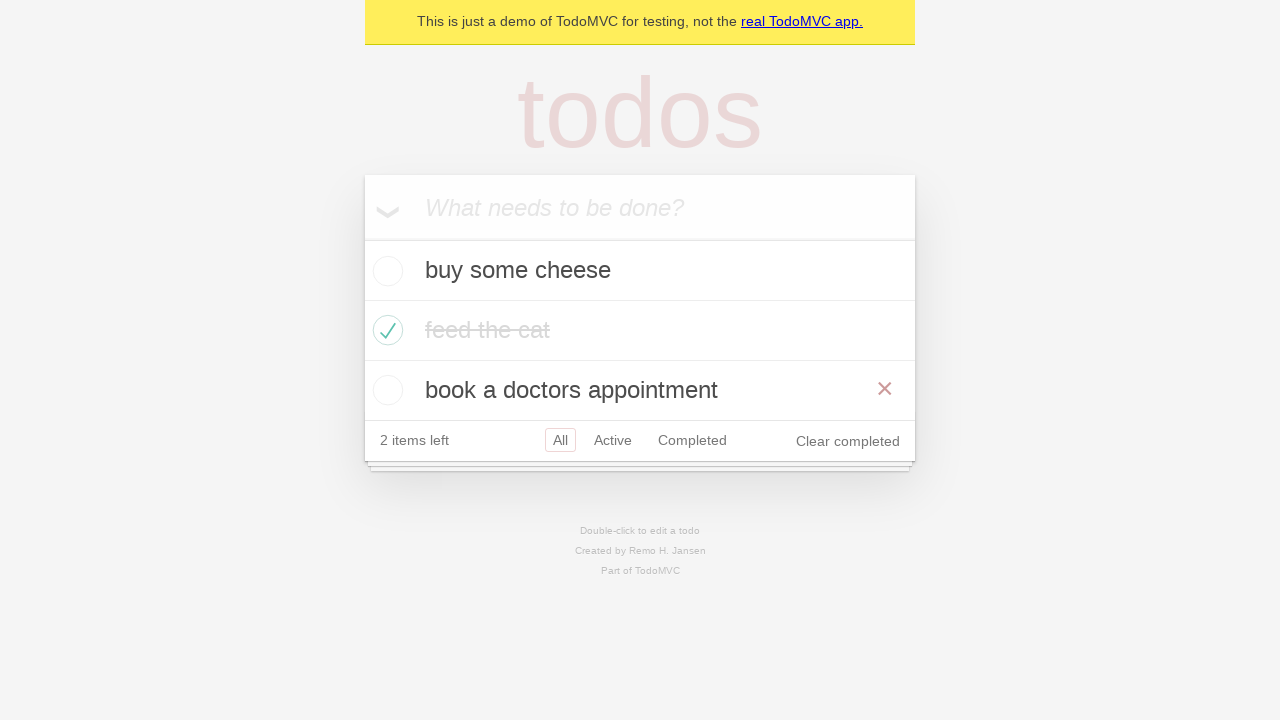

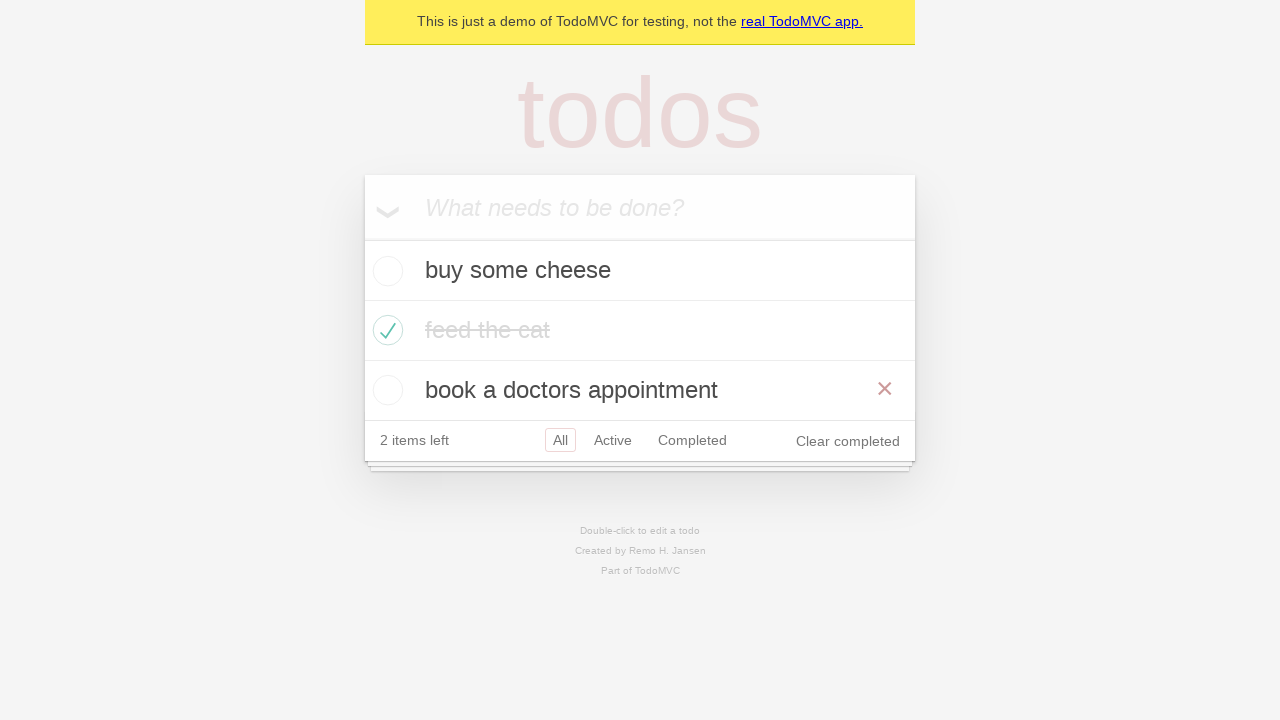